Tests scrolling to a hidden button within a scrollable area and clicking it

Starting URL: http://www.uitestingplayground.com/

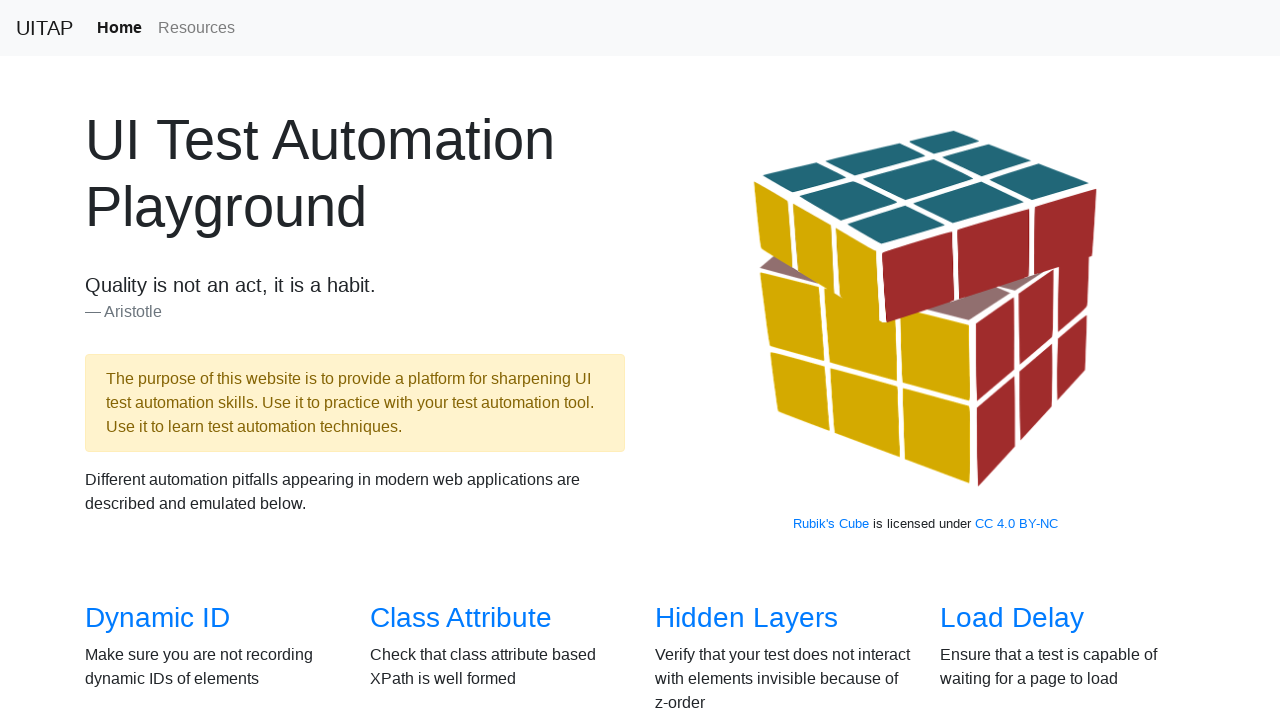

Clicked on Scrollbars menu item at (148, 361) on a[href='/scrollbars']
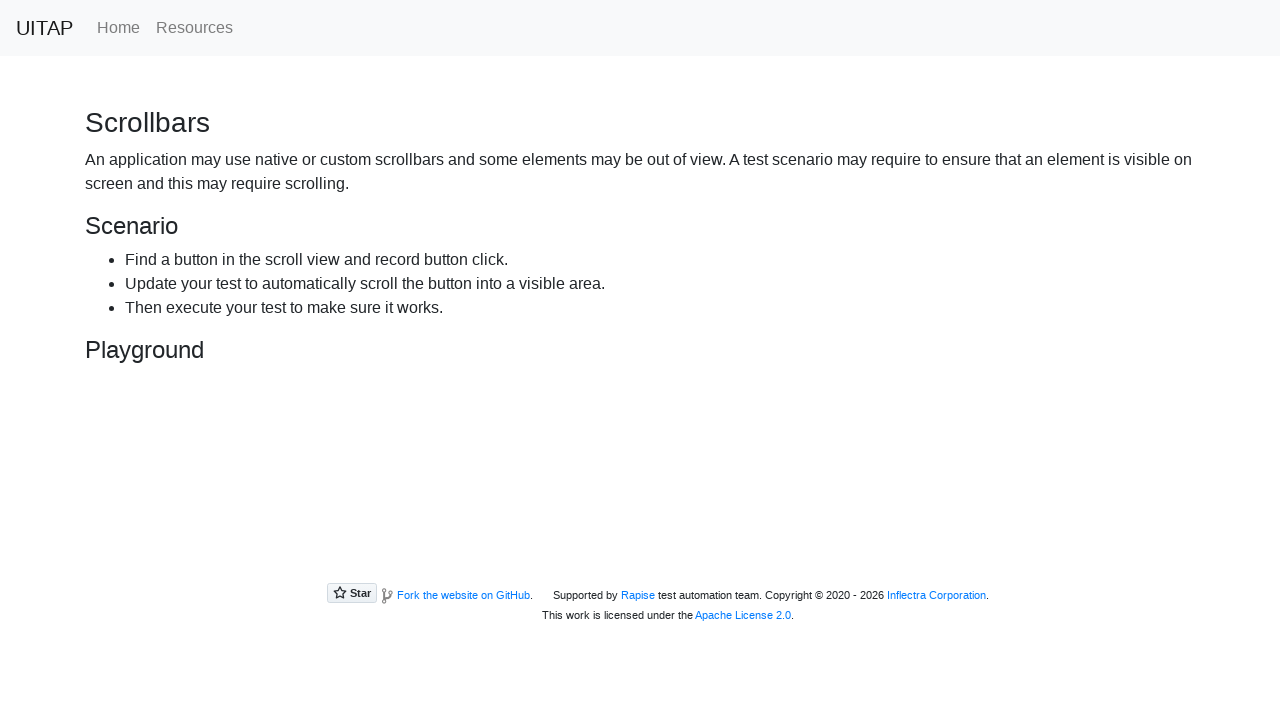

Scrolled hidden button into view within scrollable area
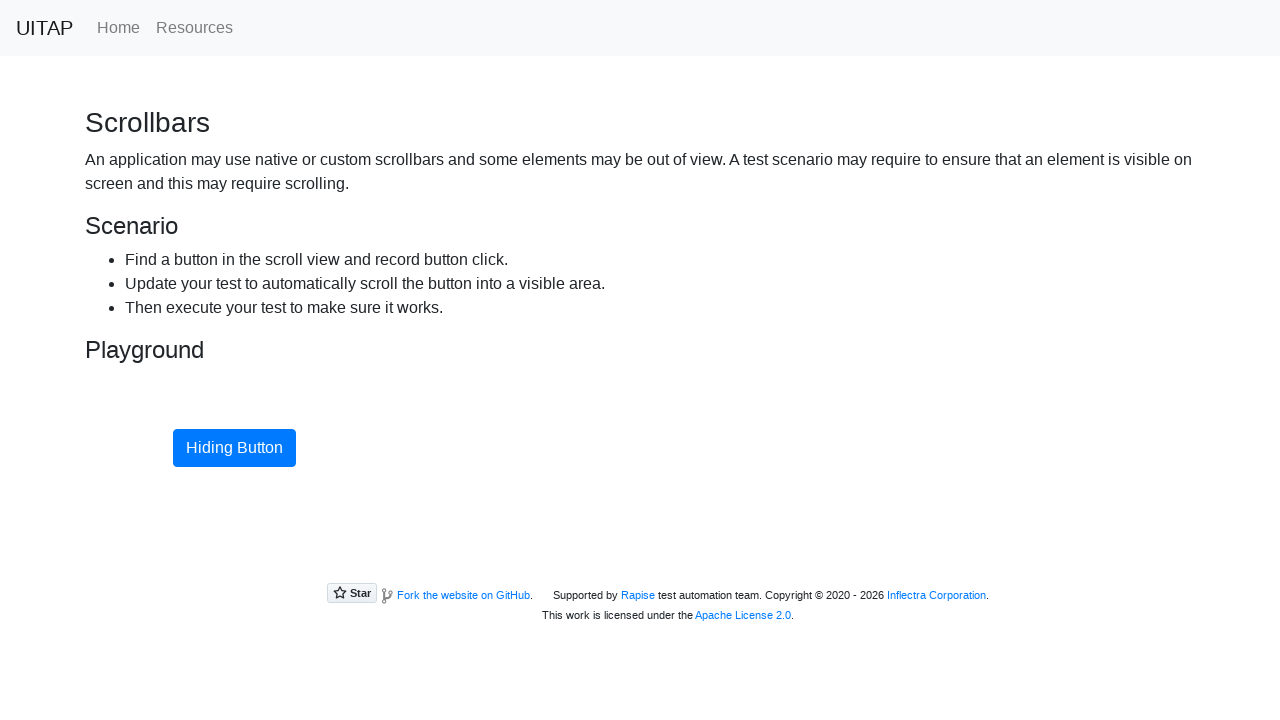

Clicked the previously hidden button at (234, 448) on #hidingButton
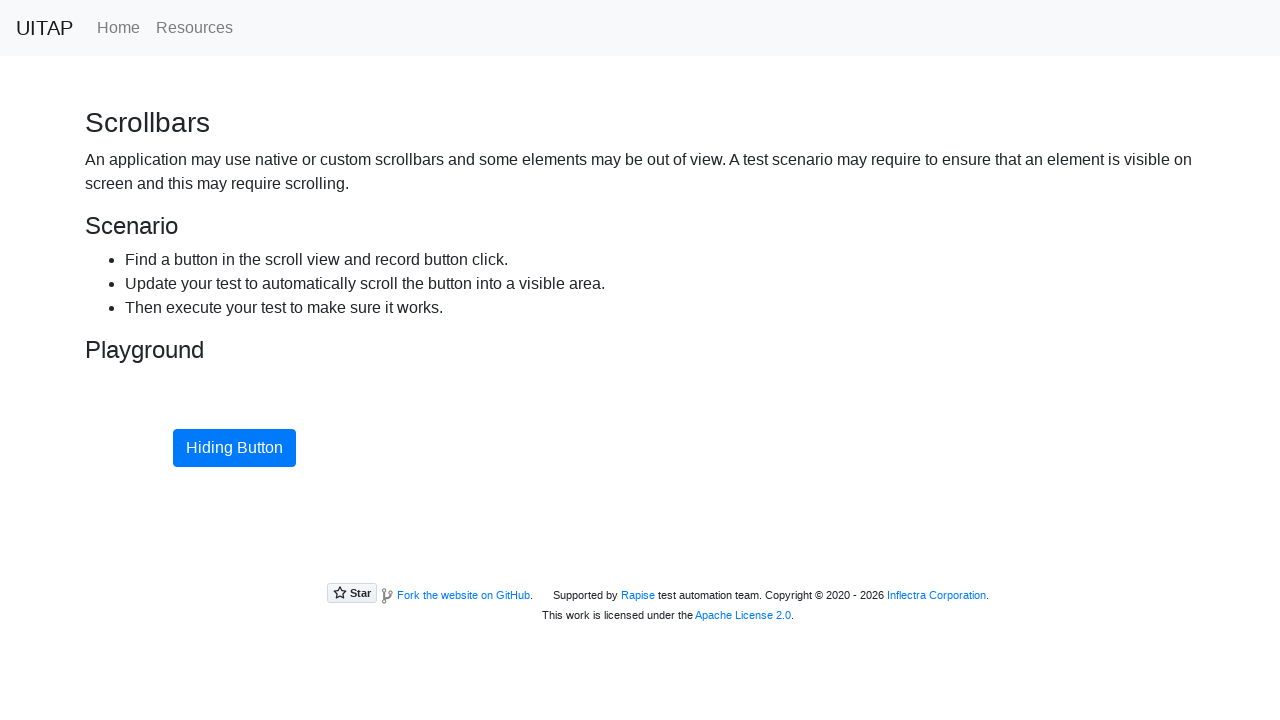

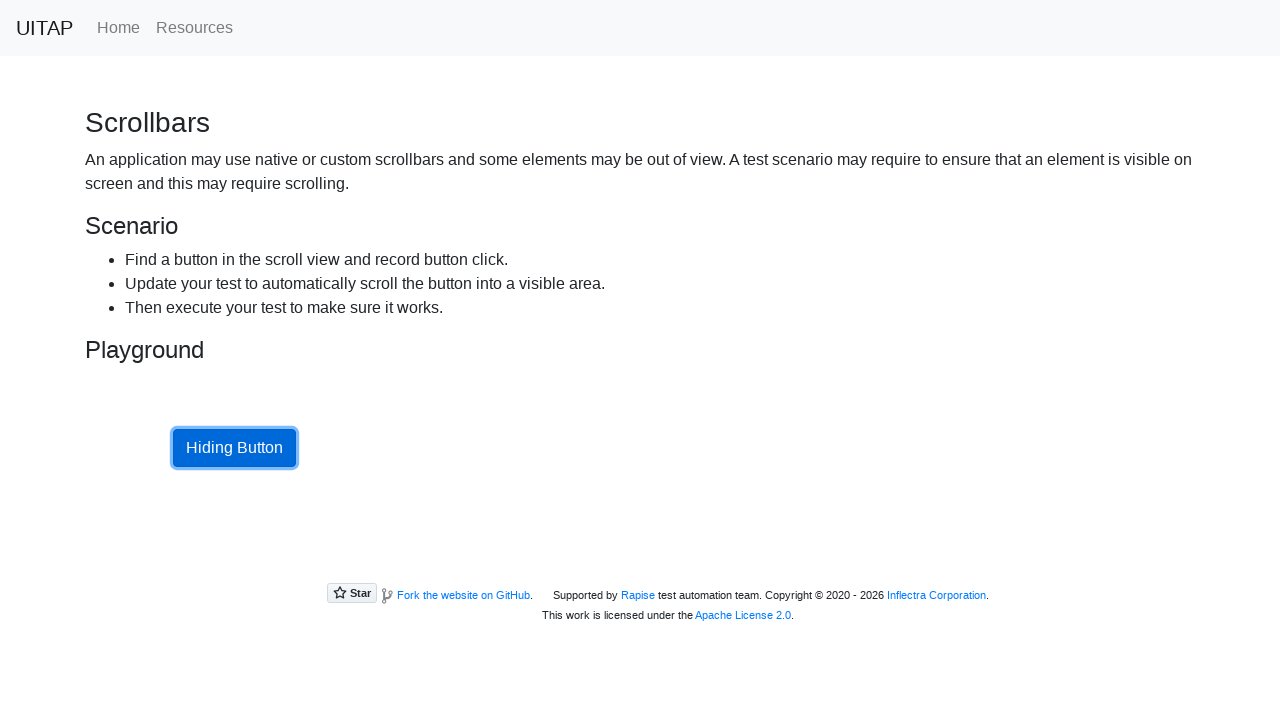